Navigates to the page and waits for the web table to be visible

Starting URL: https://rahulshettyacademy.com/AutomationPractice/

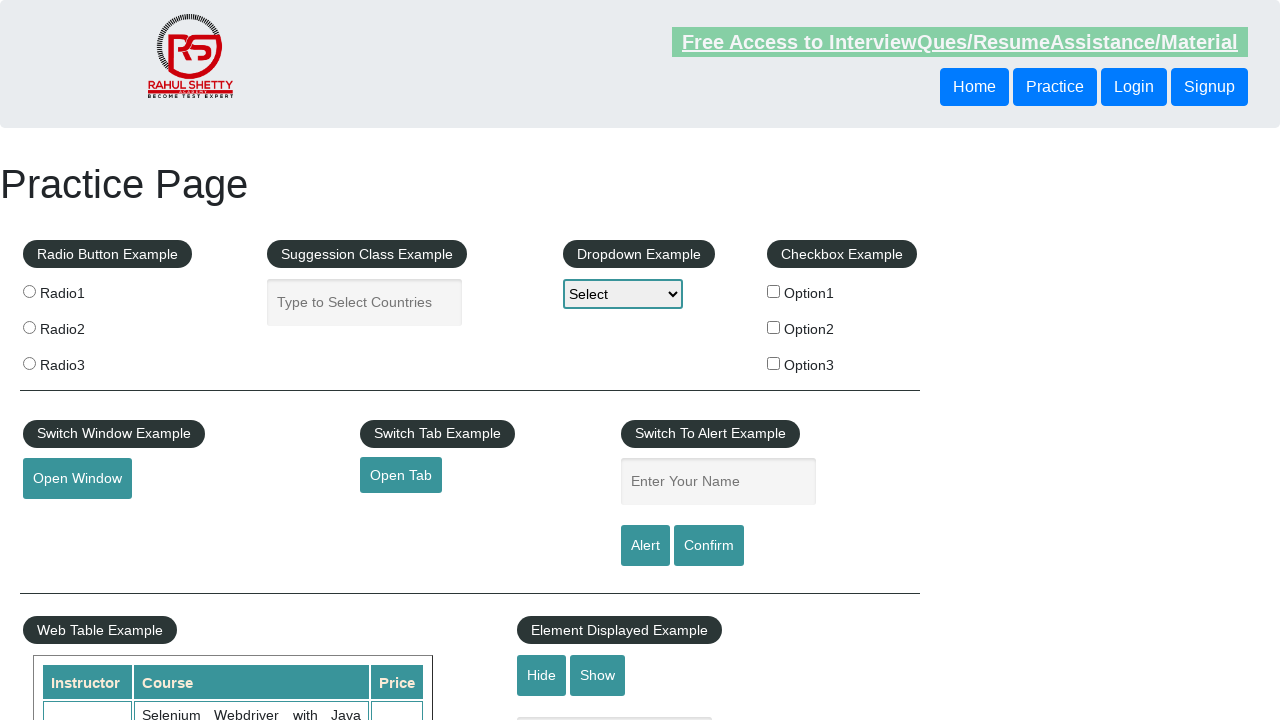

Waited for web table to be visible
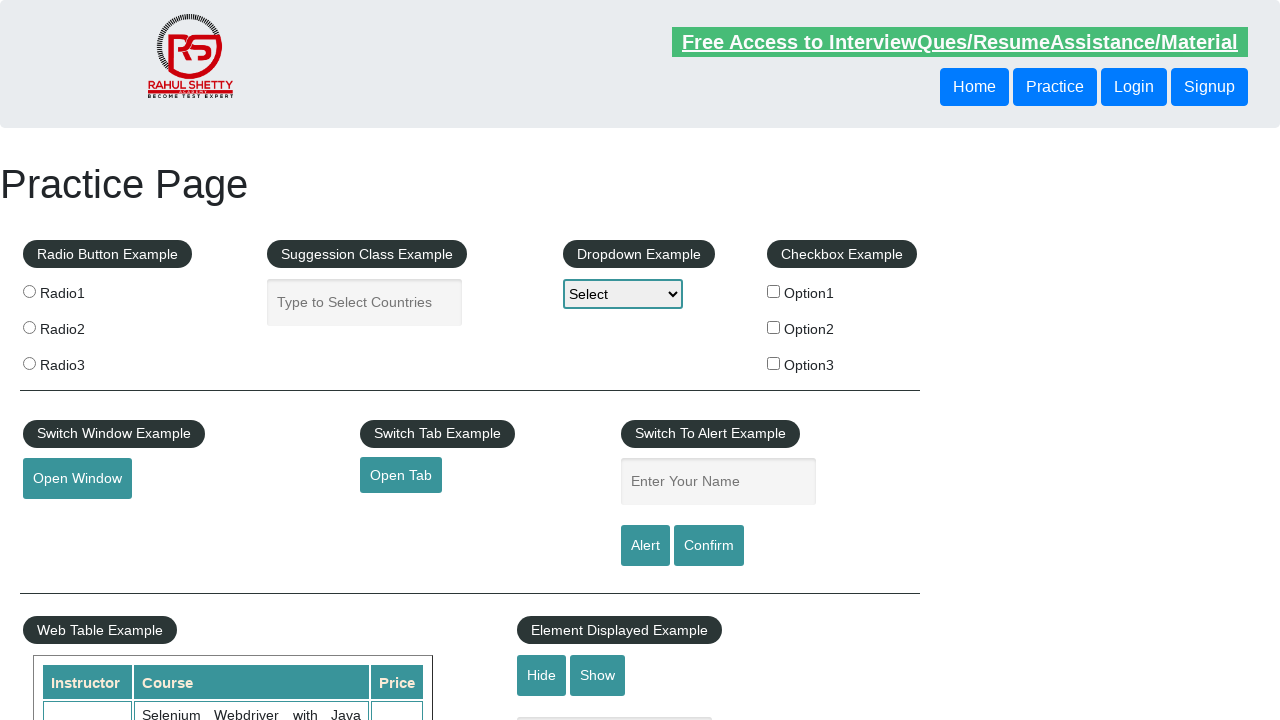

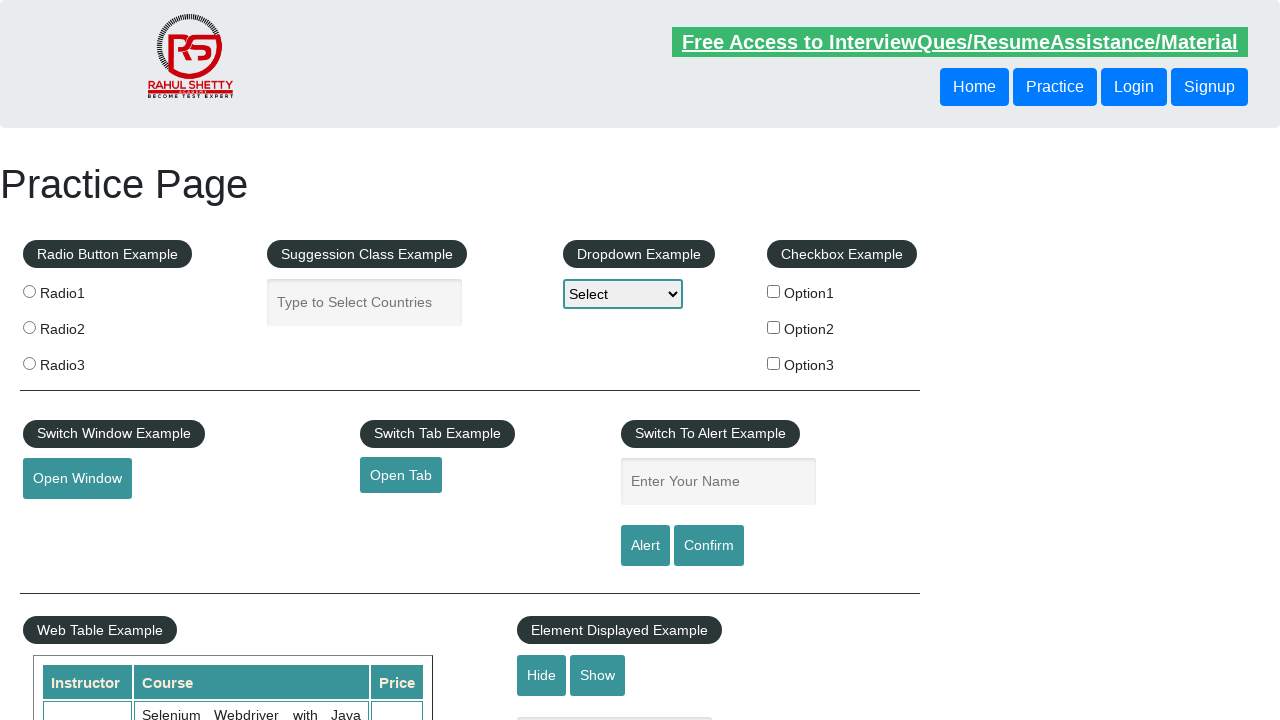